Tests navigation to My Best Buy Memberships page and verifies the page title

Starting URL: https://www.bestbuy.com

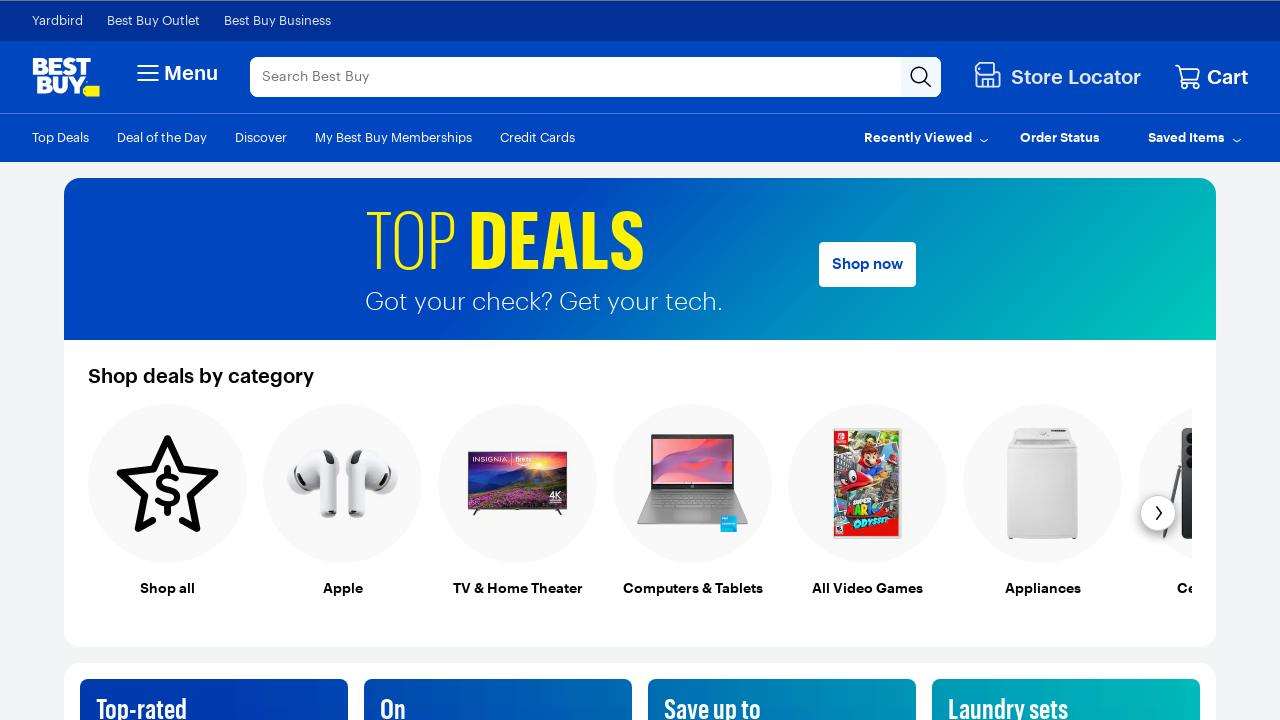

Clicked on 'My Best Buy Memberships' menu option at (394, 137) on text=My Best Buy Memberships
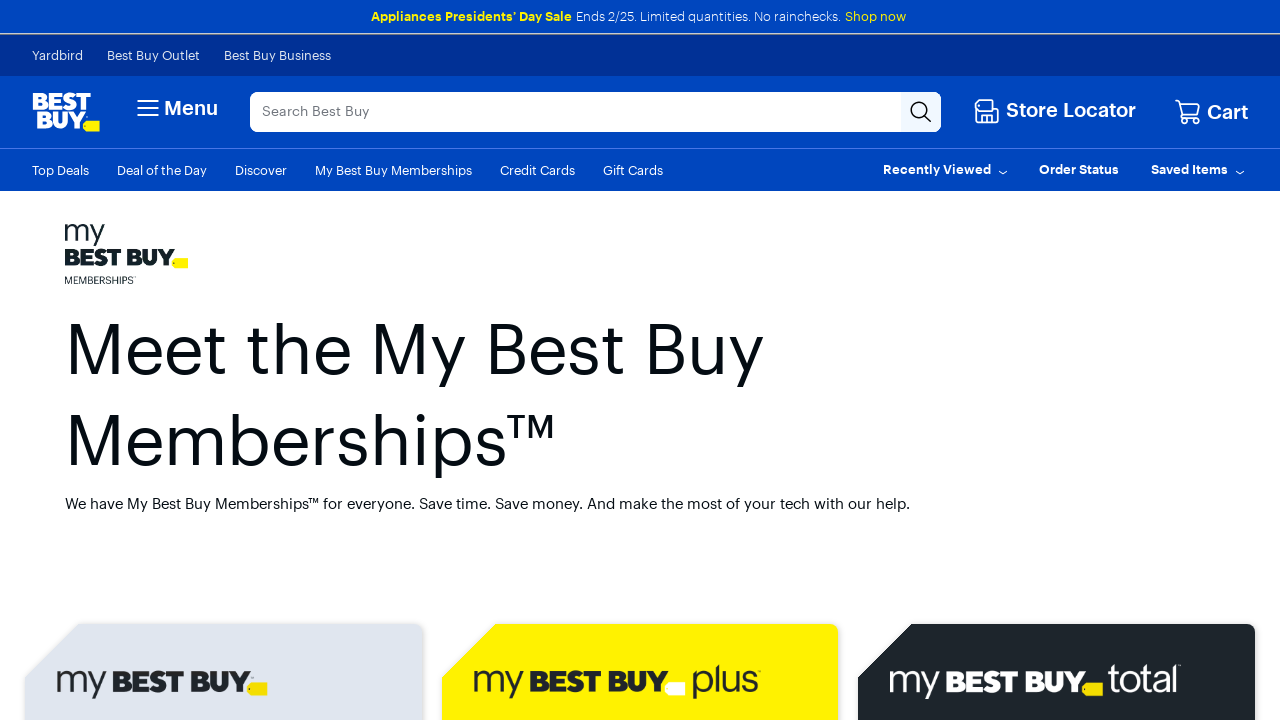

Page loaded and network idle state reached
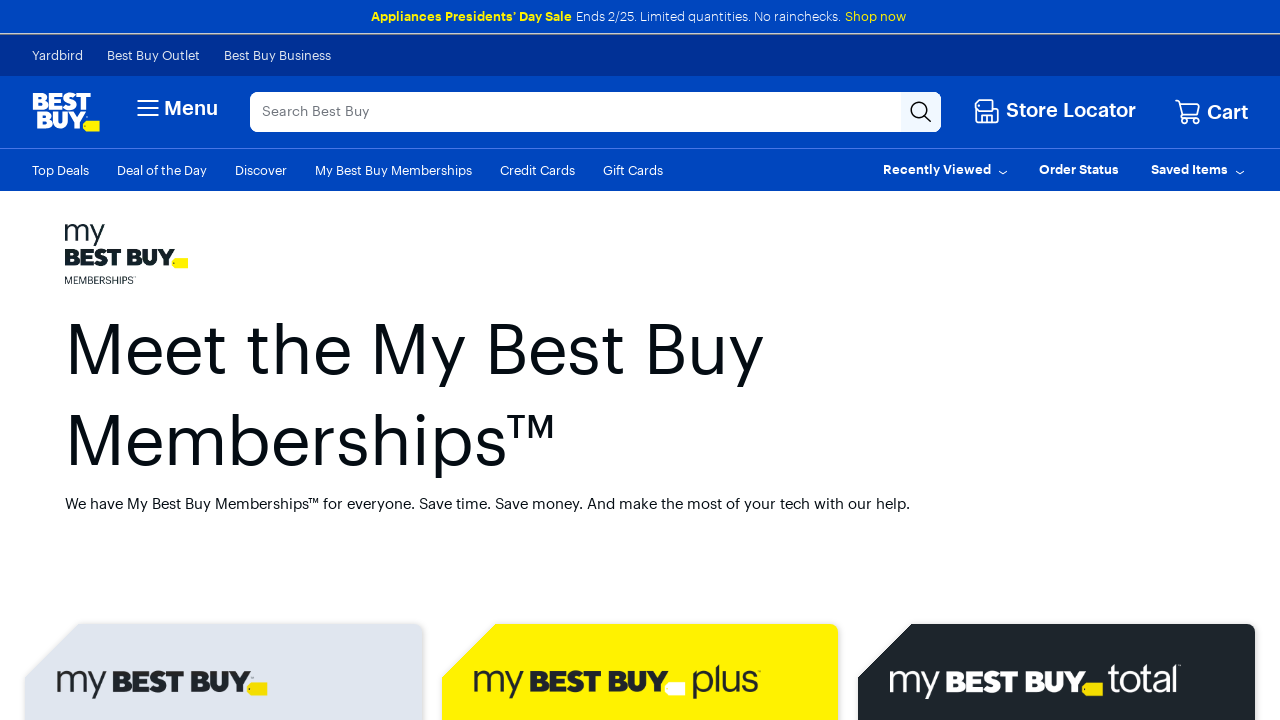

Verified page title contains 'My Best Buy Memberships'
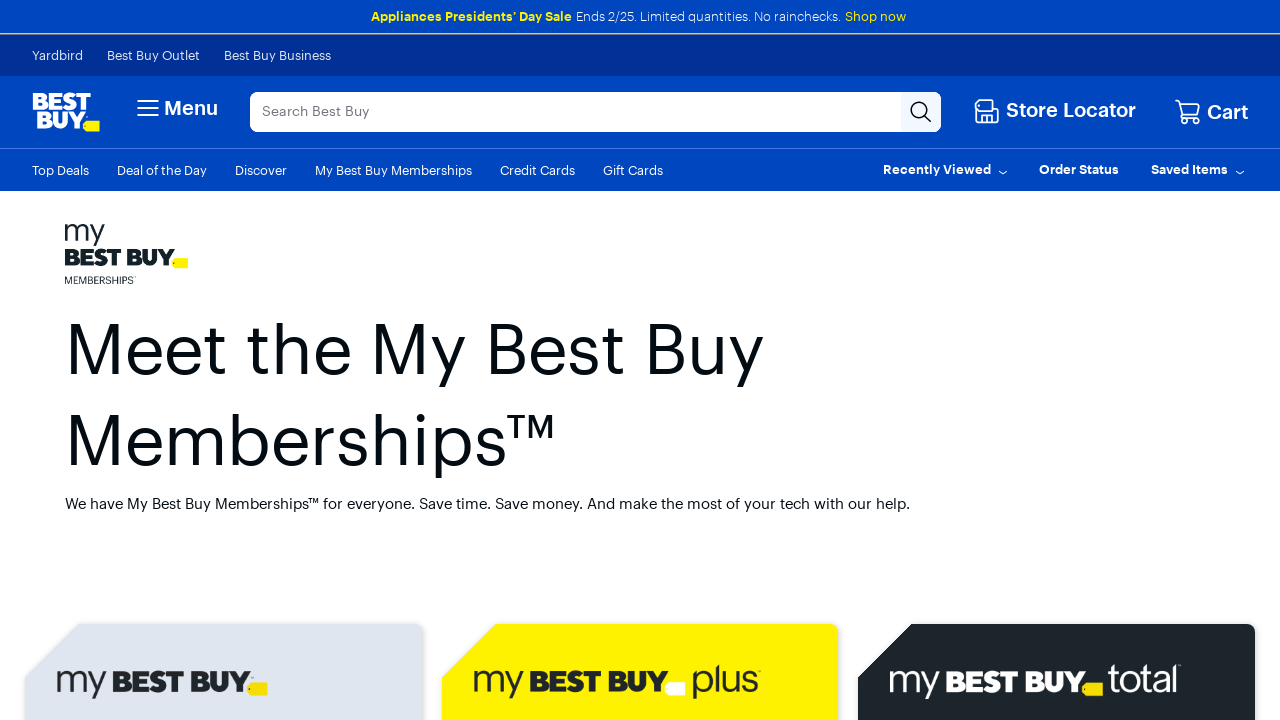

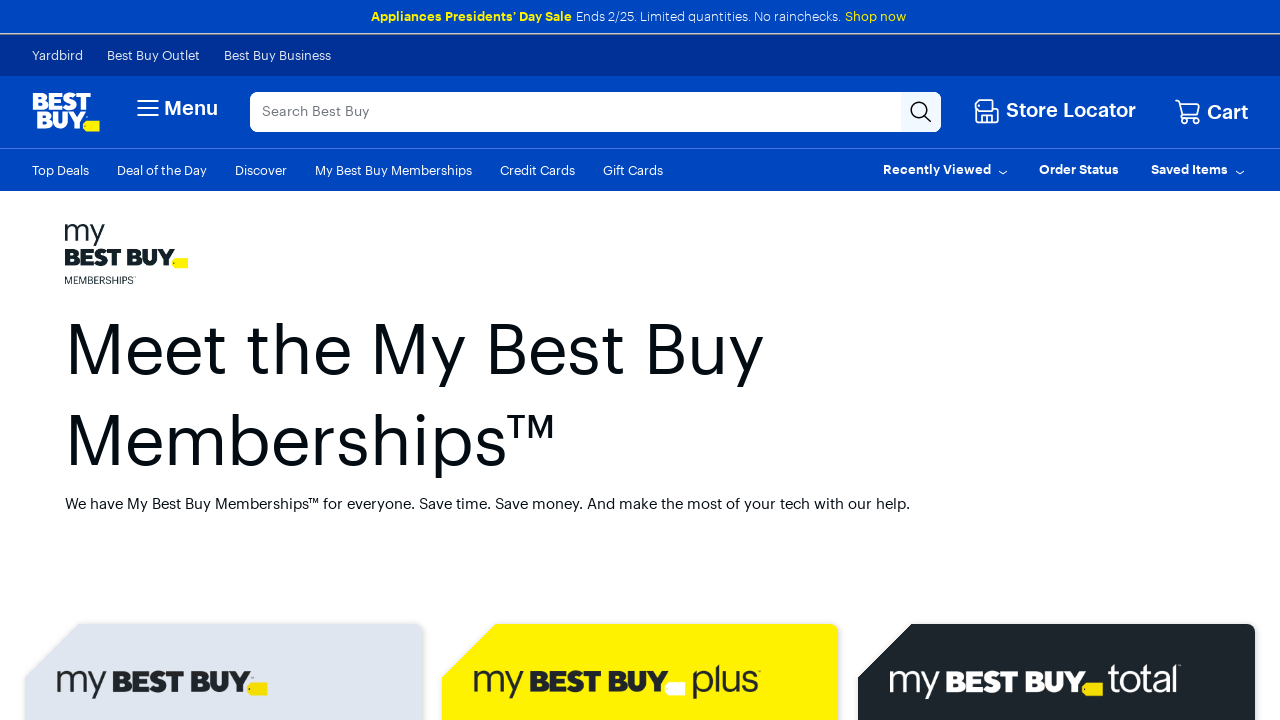